Tests the UK government vehicle enquiry service by entering a vehicle registration number and verifying that the correct vehicle make, colour, tax status, and MOT status are displayed.

Starting URL: https://www.gov.uk/check-vehicle-tax

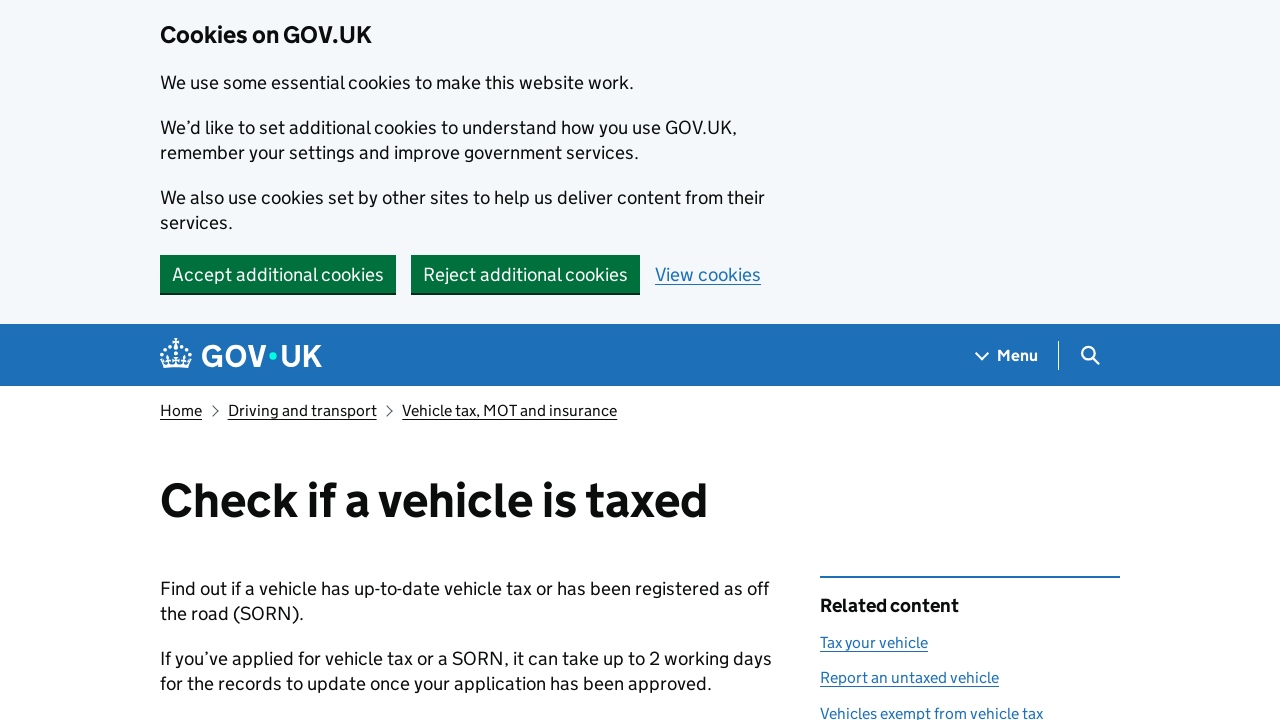

Scrolled down the page using PageDown key
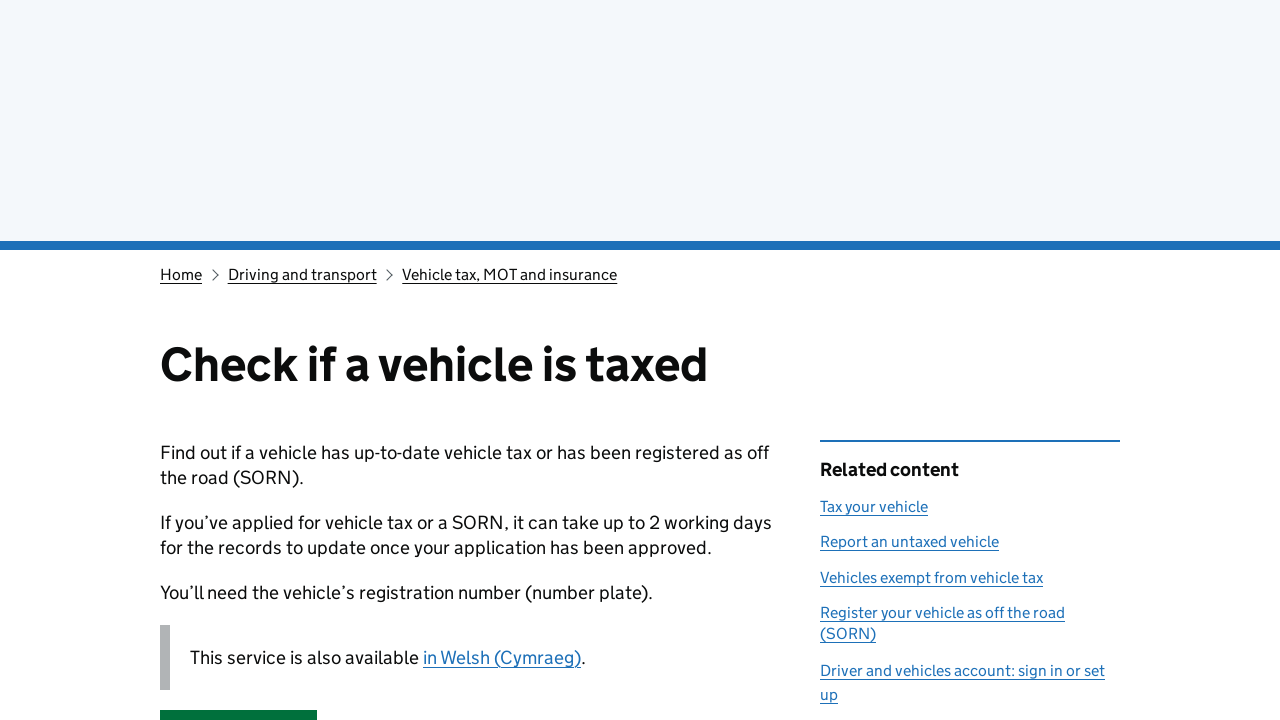

Waited 1 second for page to settle
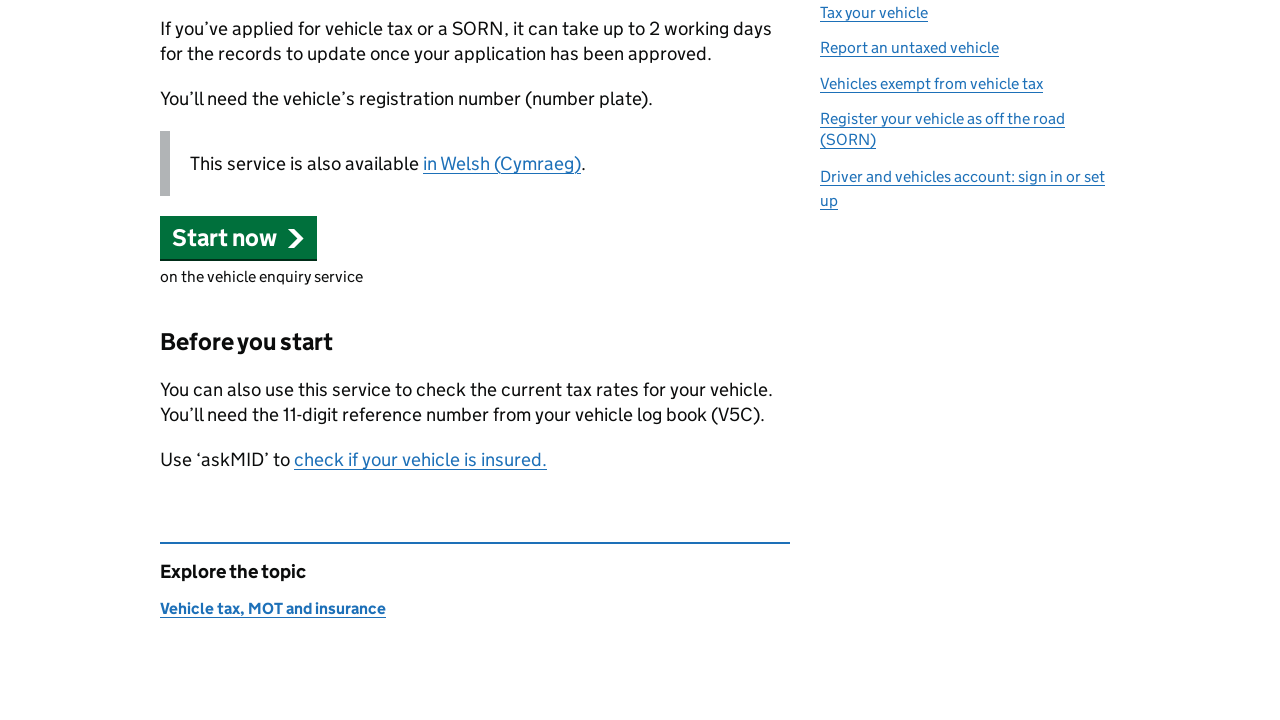

Clicked the 'Start' button on UK government vehicle enquiry service at (238, 238) on a.gem-c-button.govuk-button.govuk-button--start
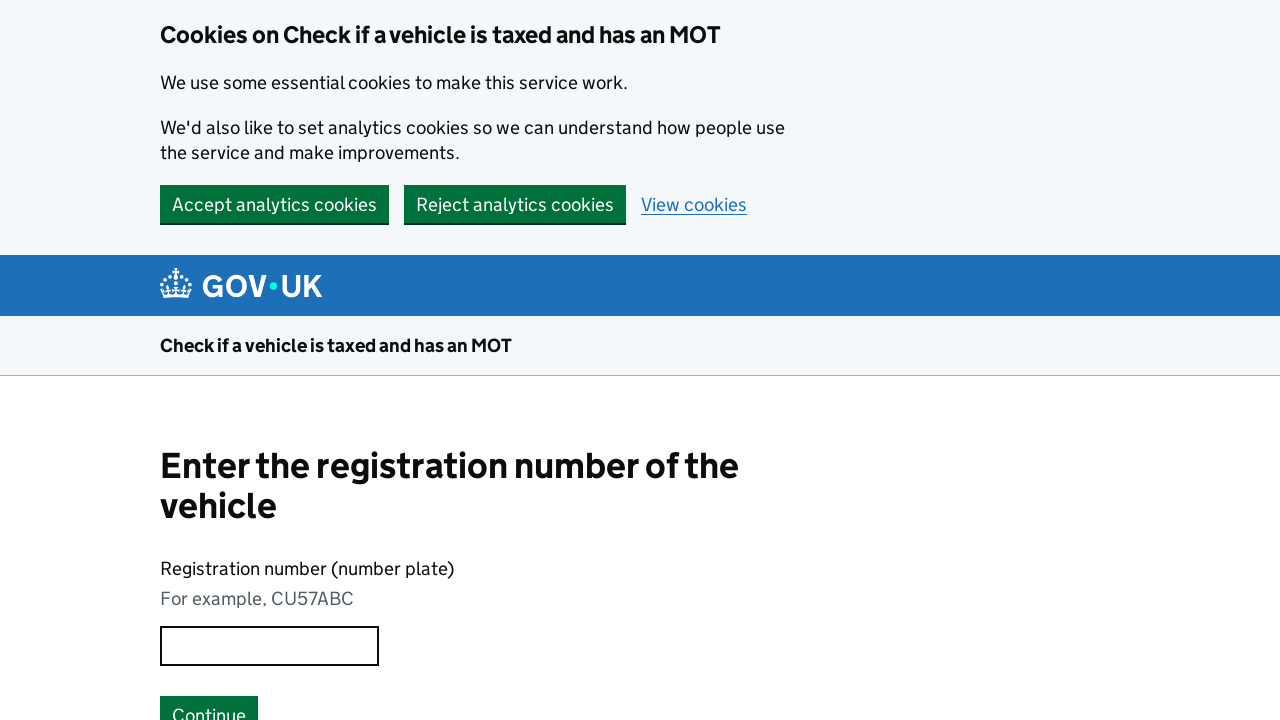

Entered vehicle registration number 'AB12CDE' in input field on input.govuk-input.govuk-input--width-10
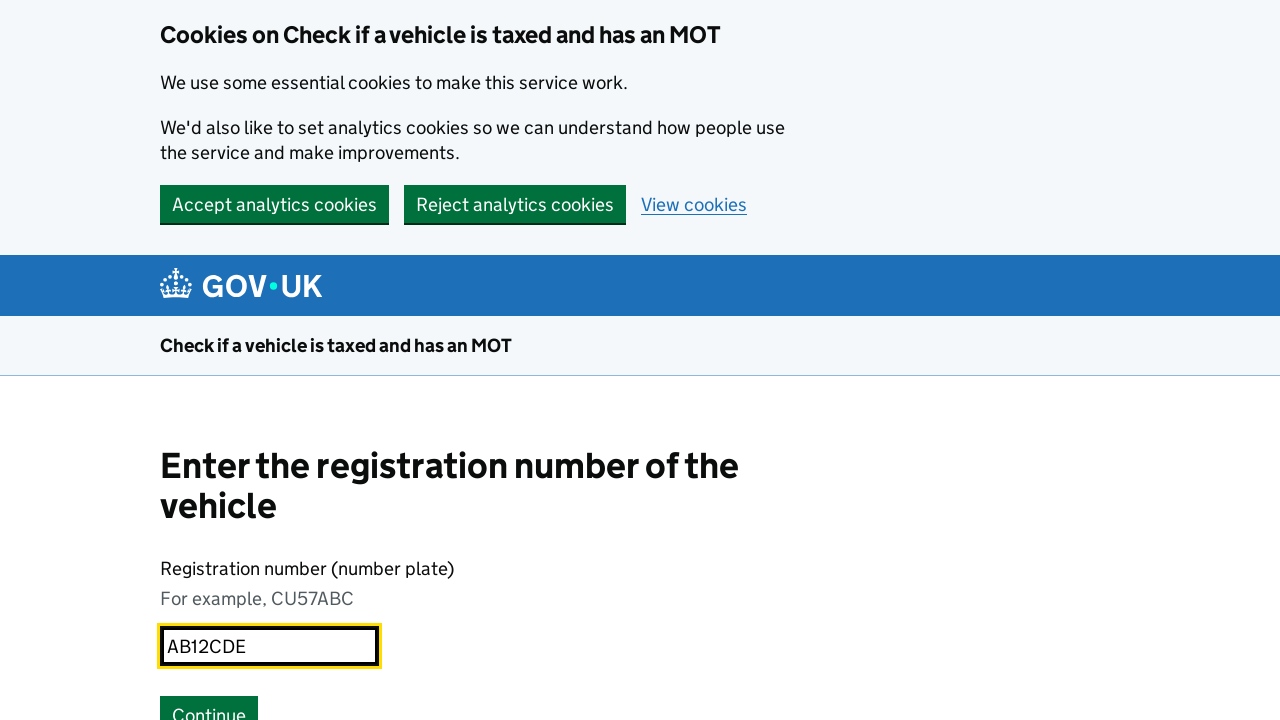

Clicked submit button to search for vehicle at (209, 701) on #submit_vrn_button
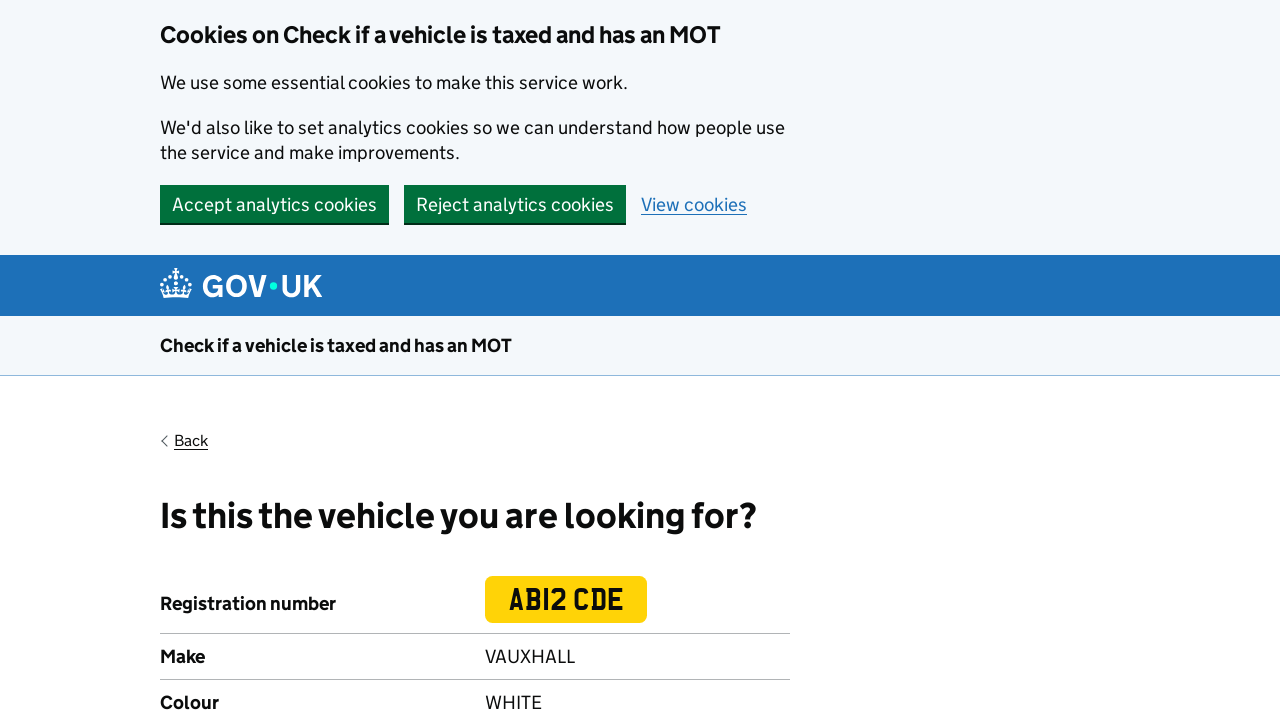

Vehicle confirmation selector appeared
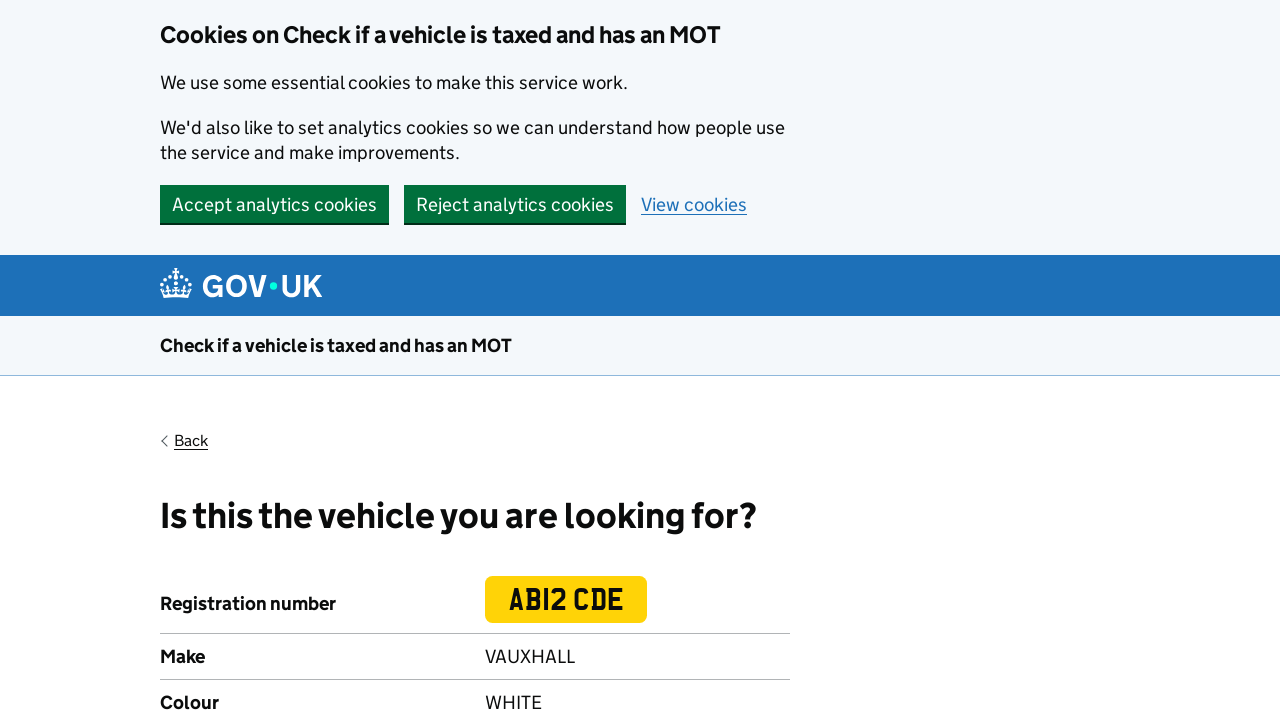

Clicked 'Yes' button to confirm vehicle details at (182, 360) on #yes-vehicle-confirm
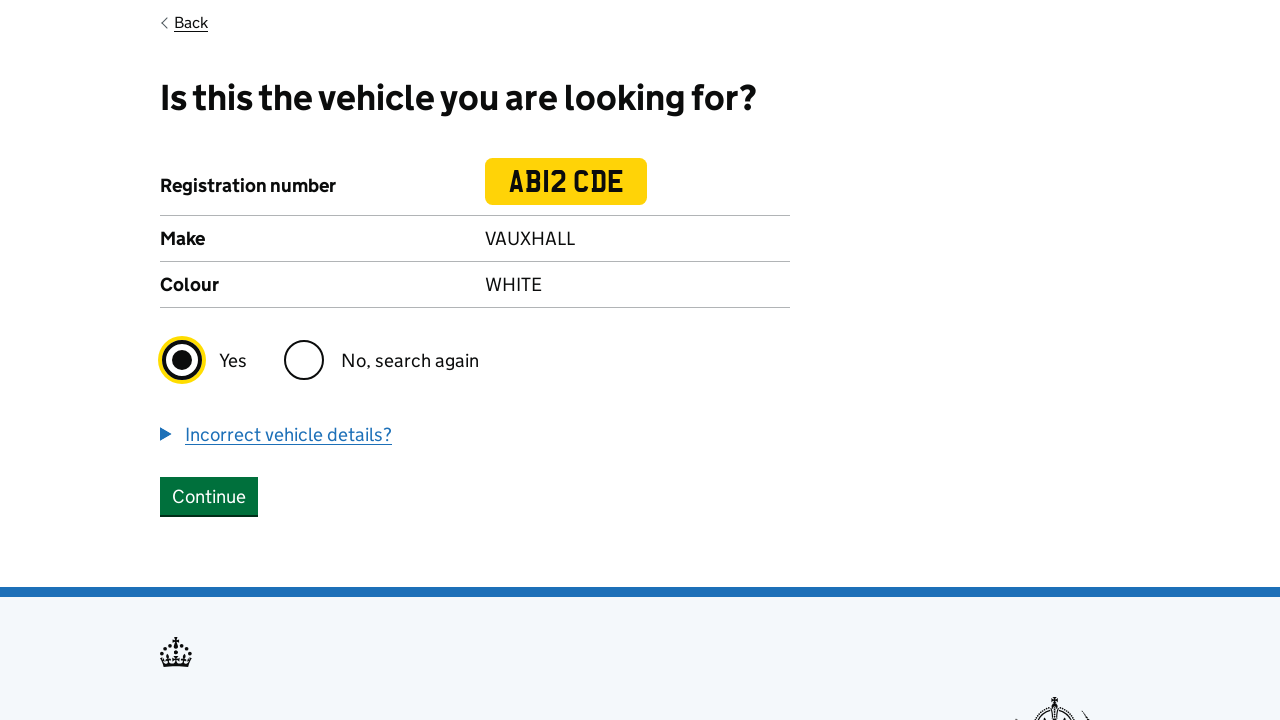

Vehicle registration mark displayed on page
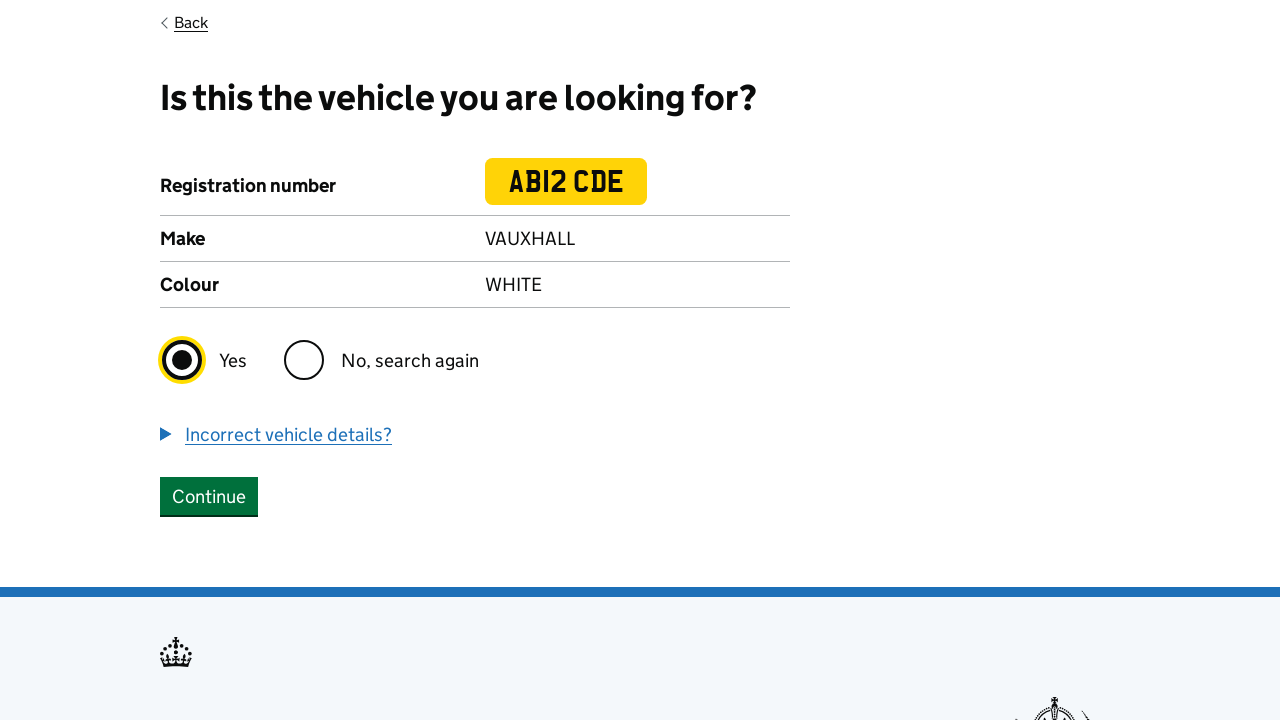

Clicked confirm button to proceed to vehicle information at (209, 496) on #capture_confirm_button
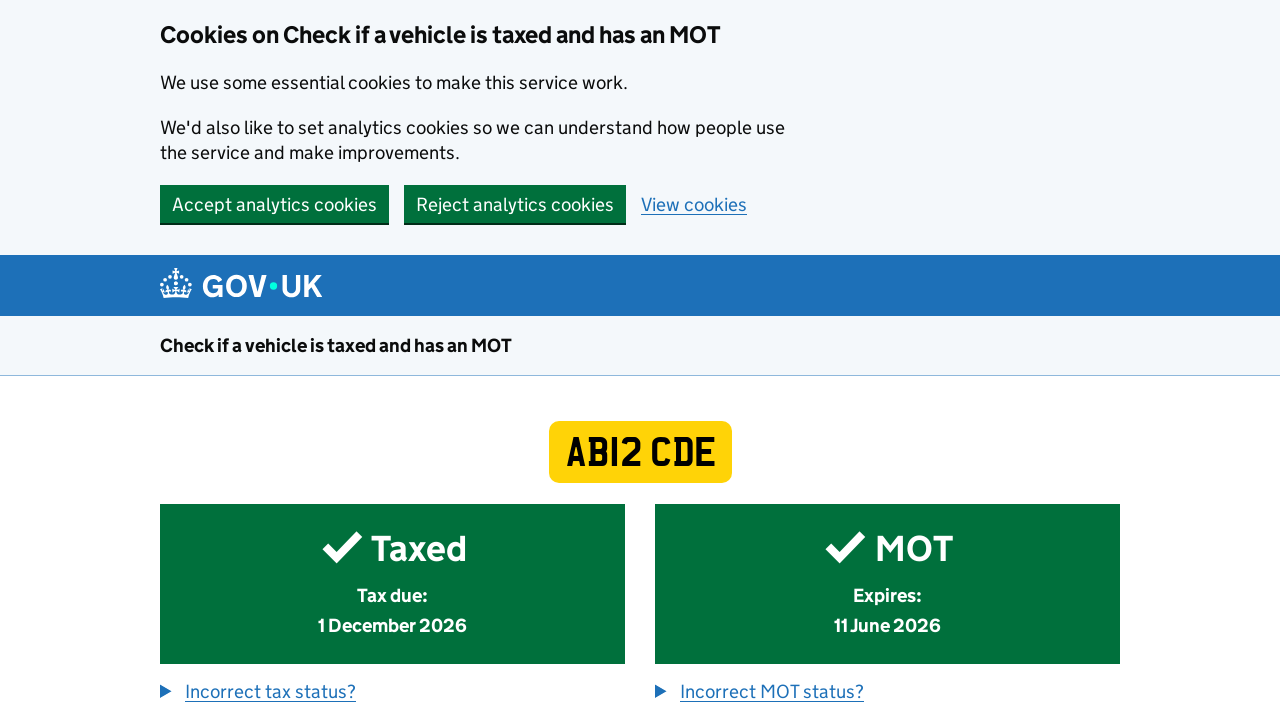

Final vehicle information page loaded with registration mark, make, colour, tax status, and MOT status
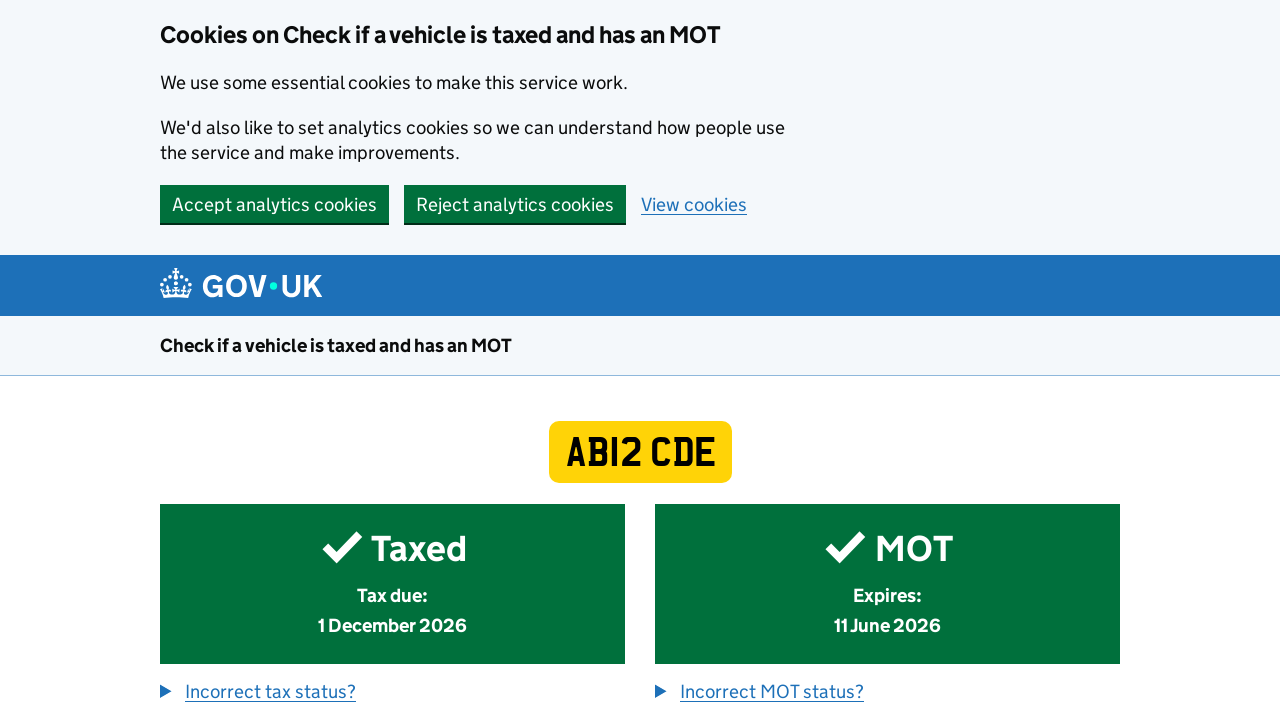

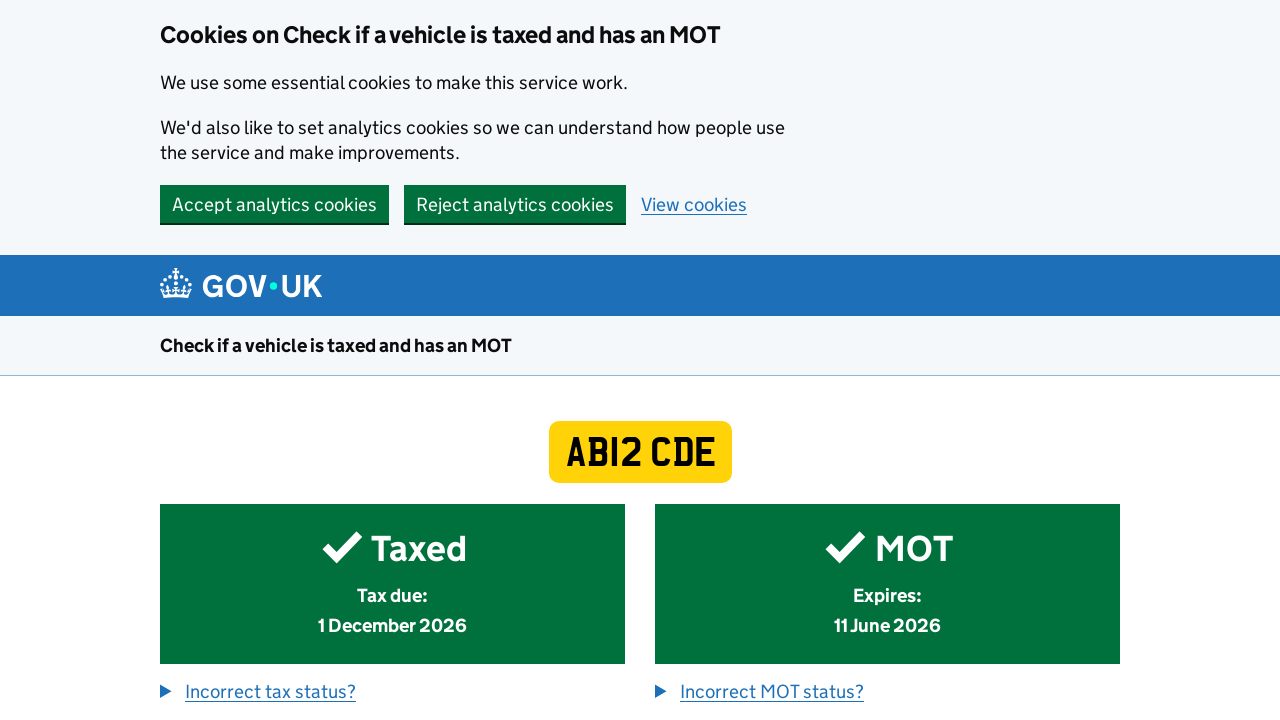